Navigates to Flipkart homepage and presses Escape key to dismiss the login popup

Starting URL: https://www.flipkart.com/

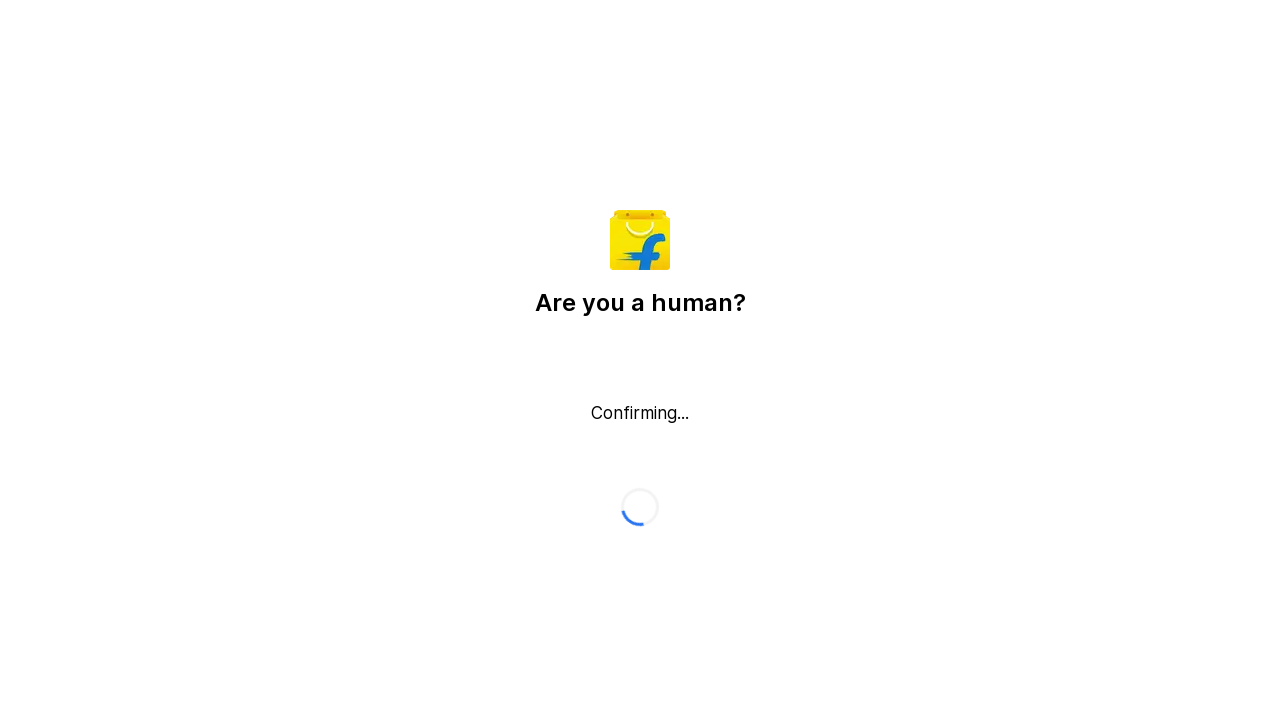

Navigated to Flipkart homepage
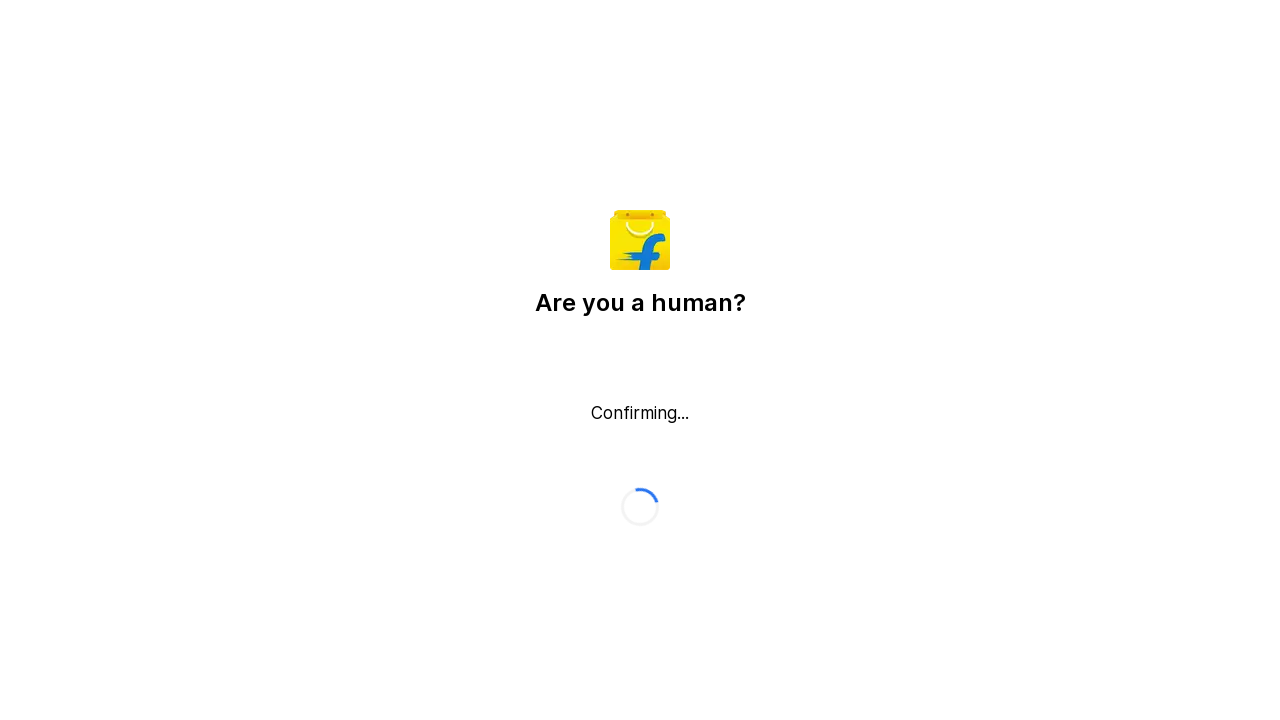

Pressed Escape key to dismiss login popup
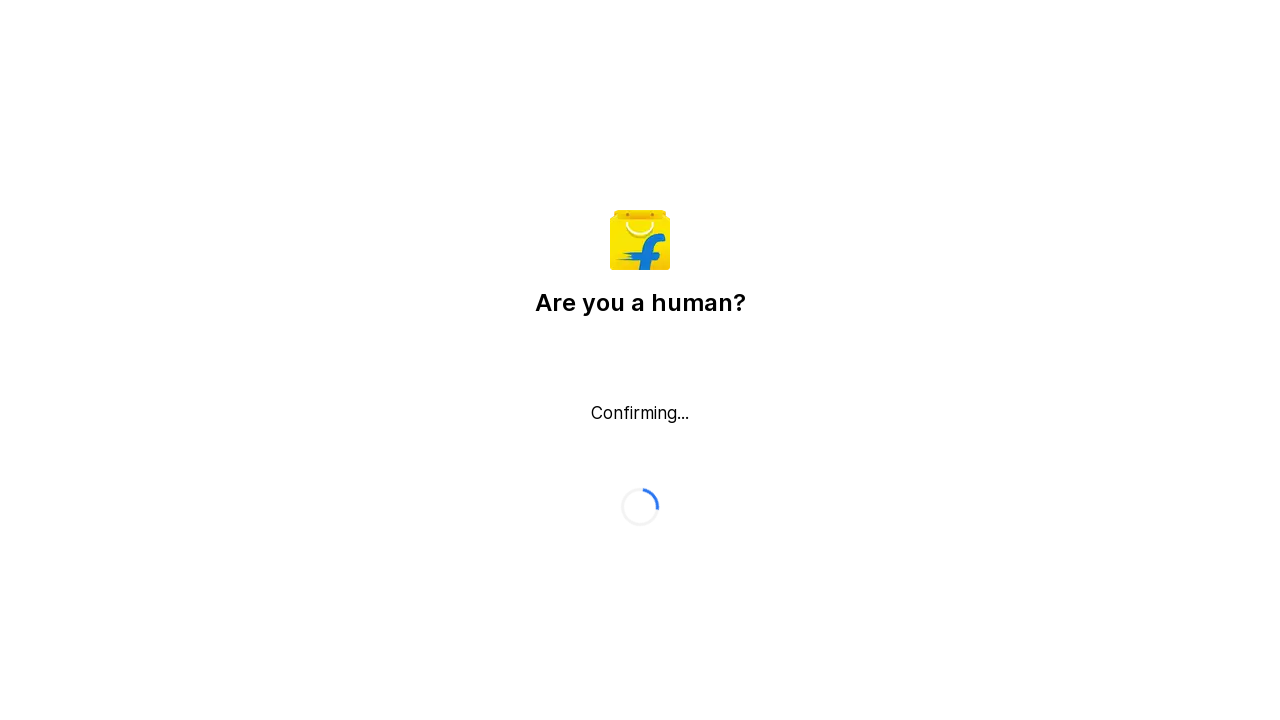

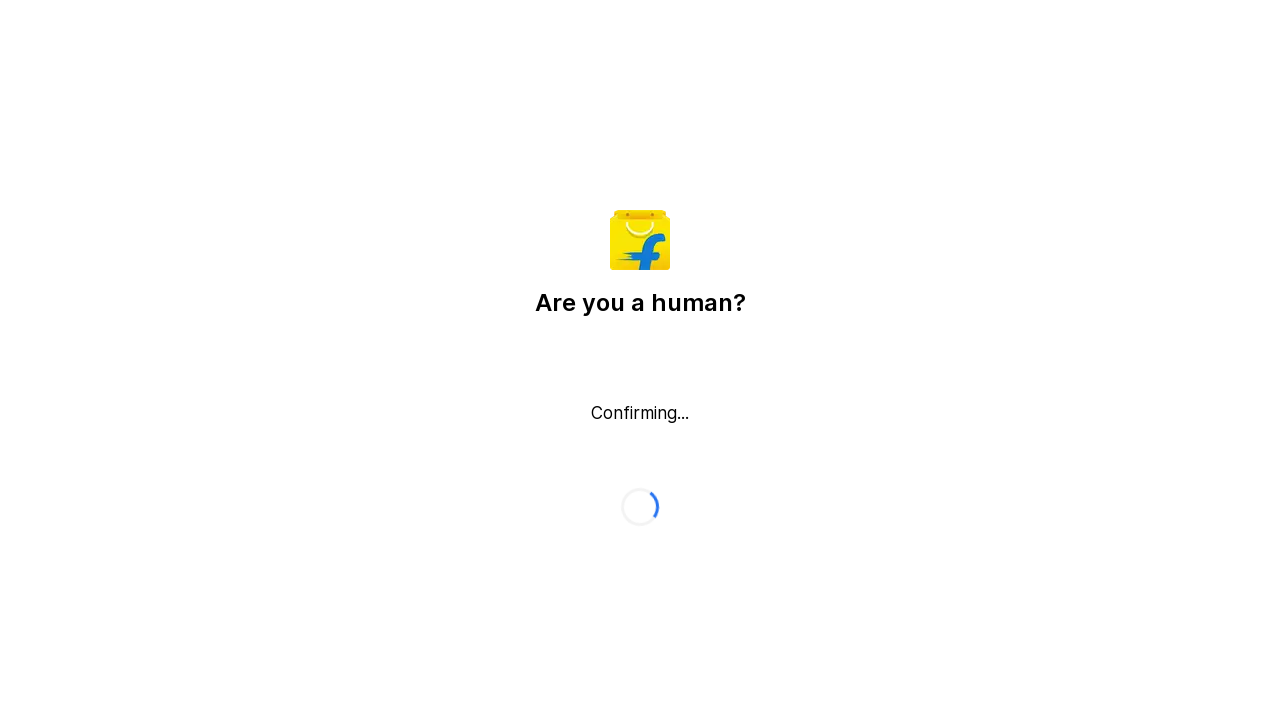